Tests registration form validation by clicking submit with empty fields and verifying error messages are displayed for all required fields (name, email, confirm email, password, confirm password, phone).

Starting URL: https://alada.vn/tai-khoan/dang-ky.html

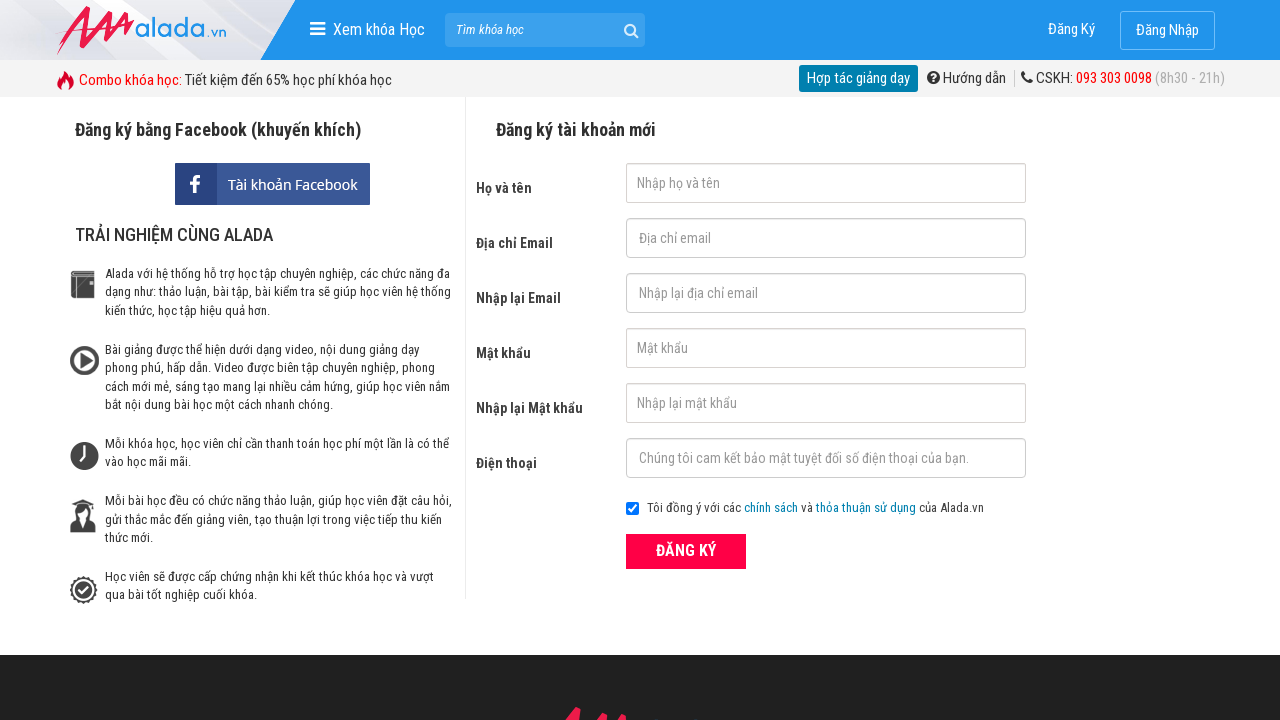

Submit button is ready and visible
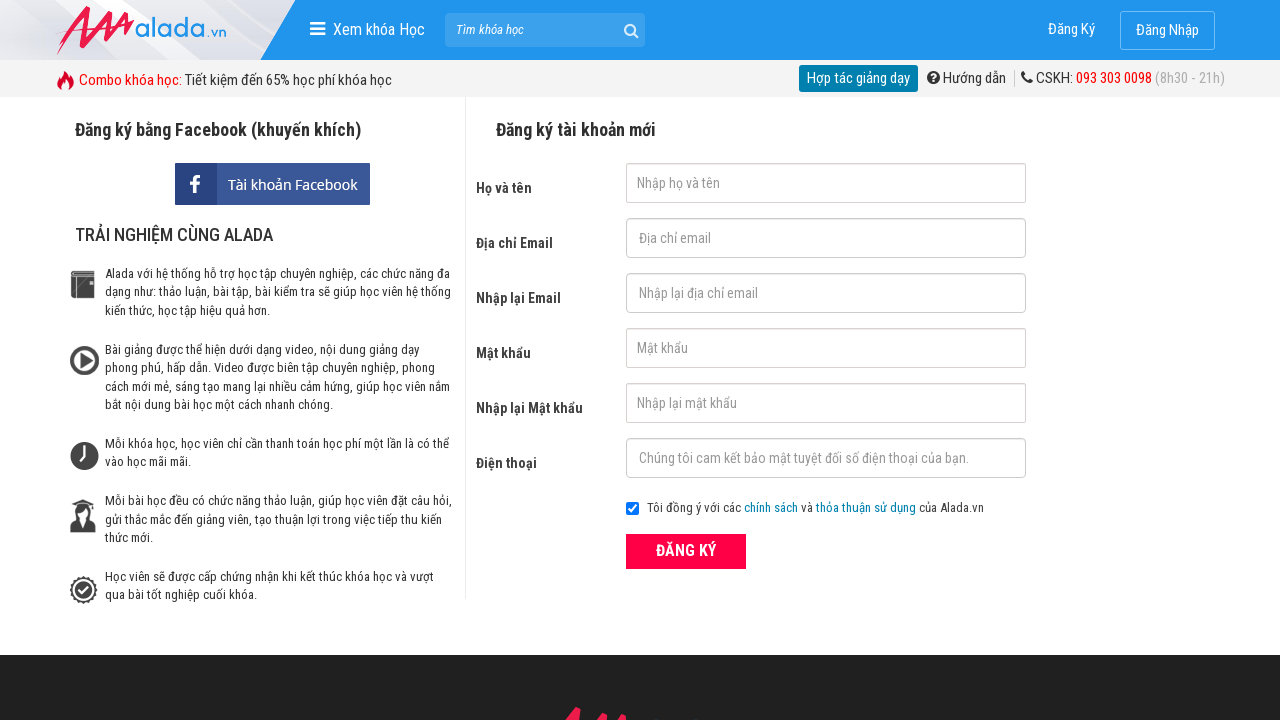

Clicked submit button with empty form fields at (686, 551) on button[type='submit']
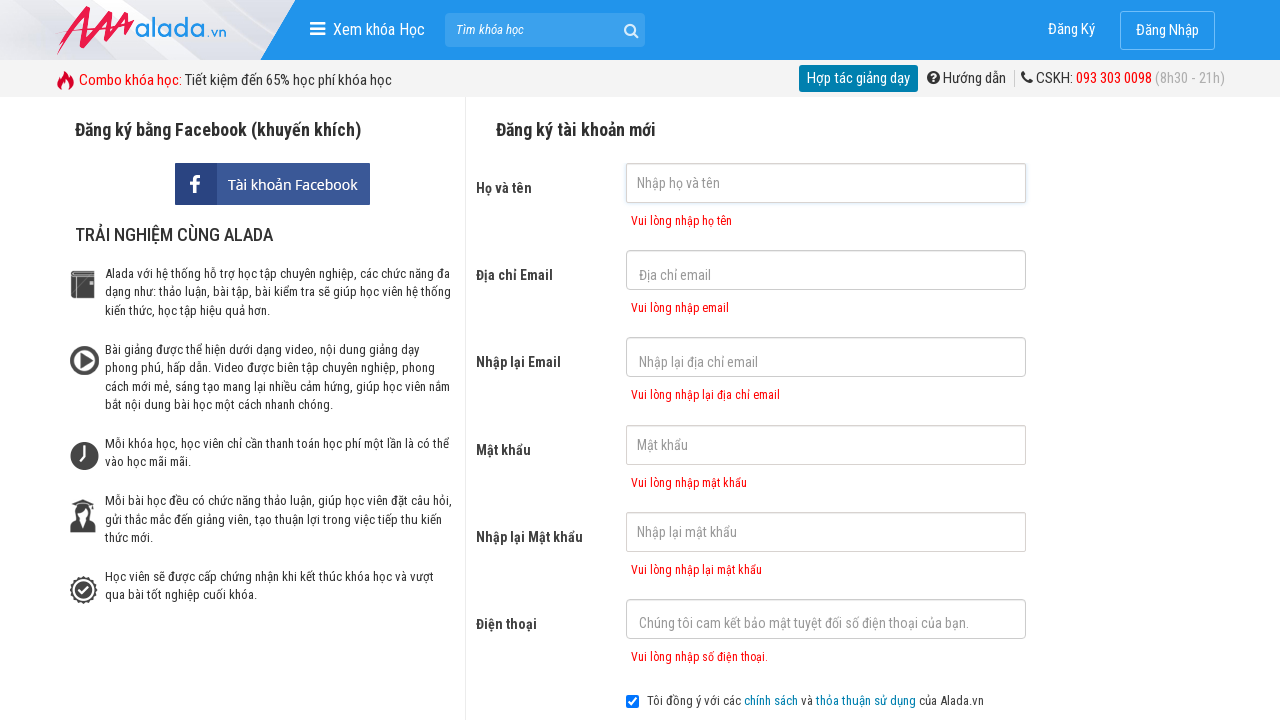

Name field error message appeared
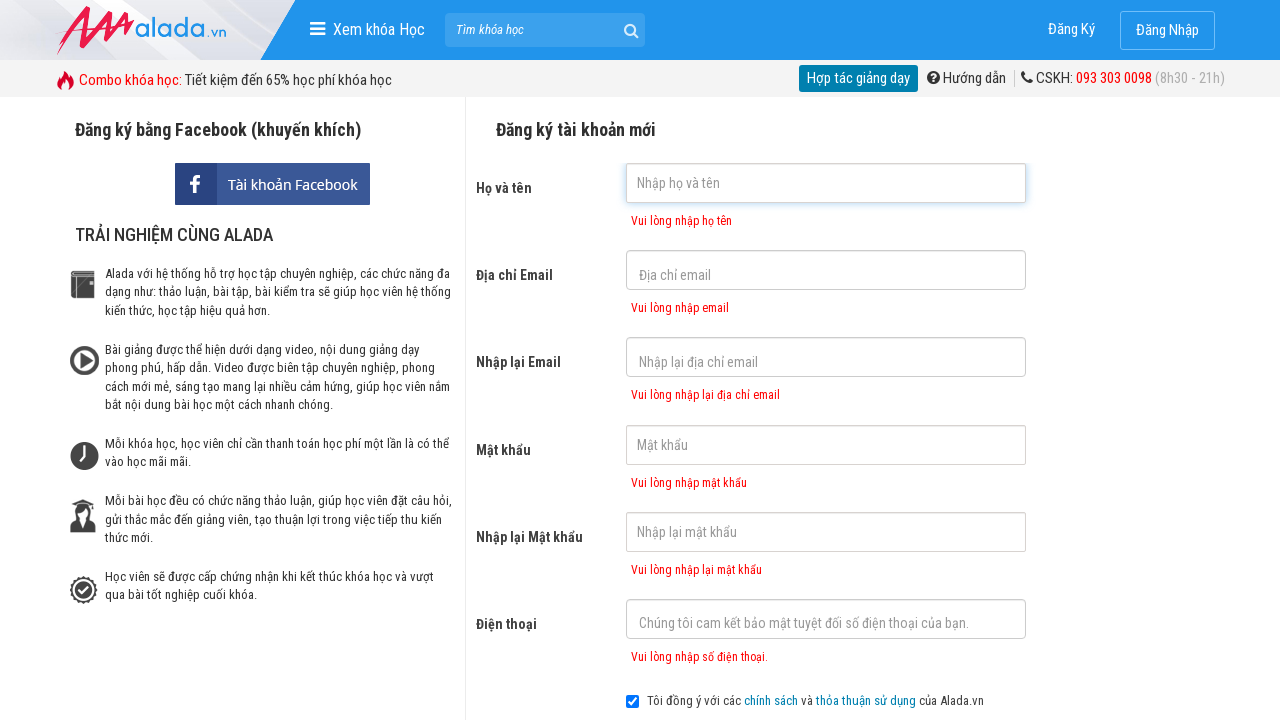

Email field error message appeared
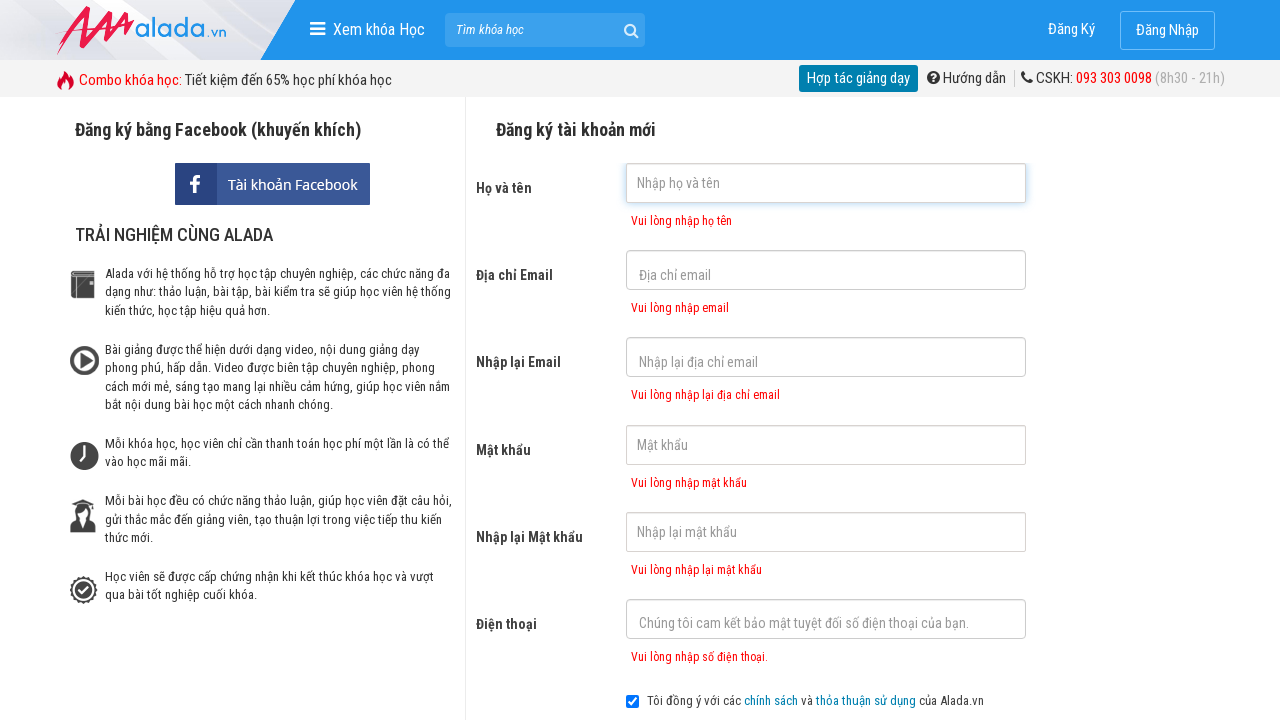

Confirm email field error message appeared
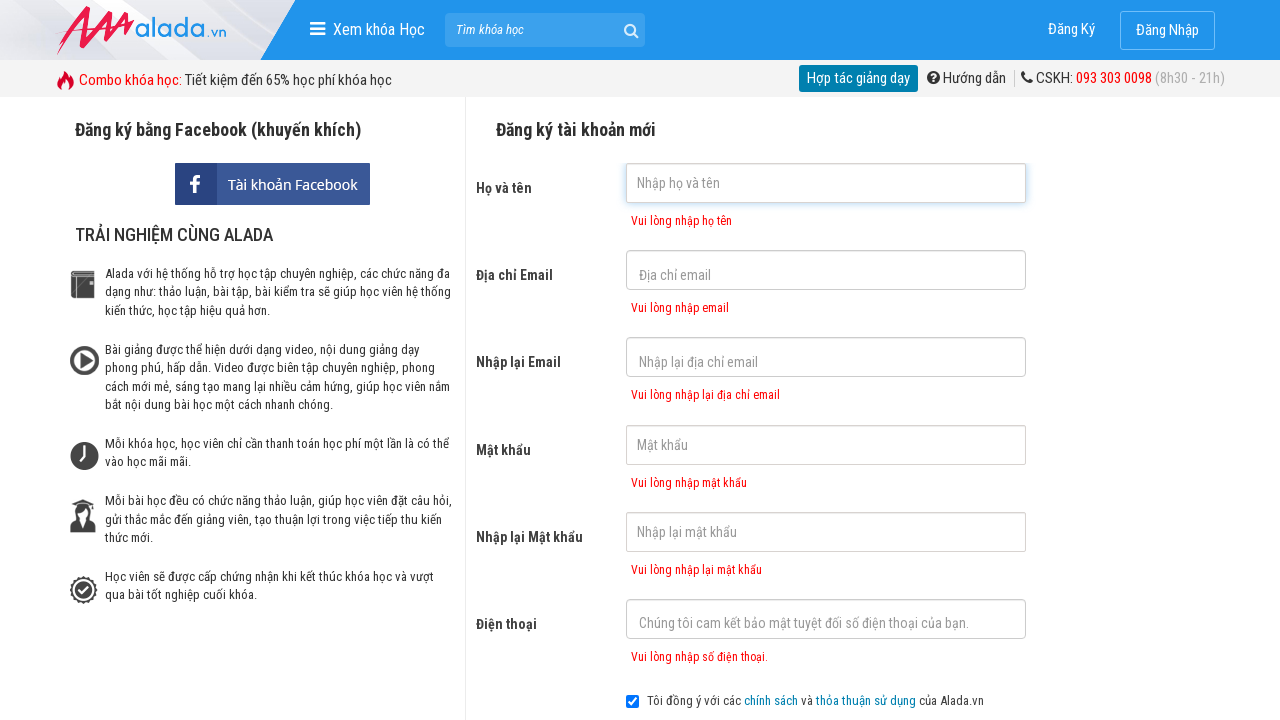

Password field error message appeared
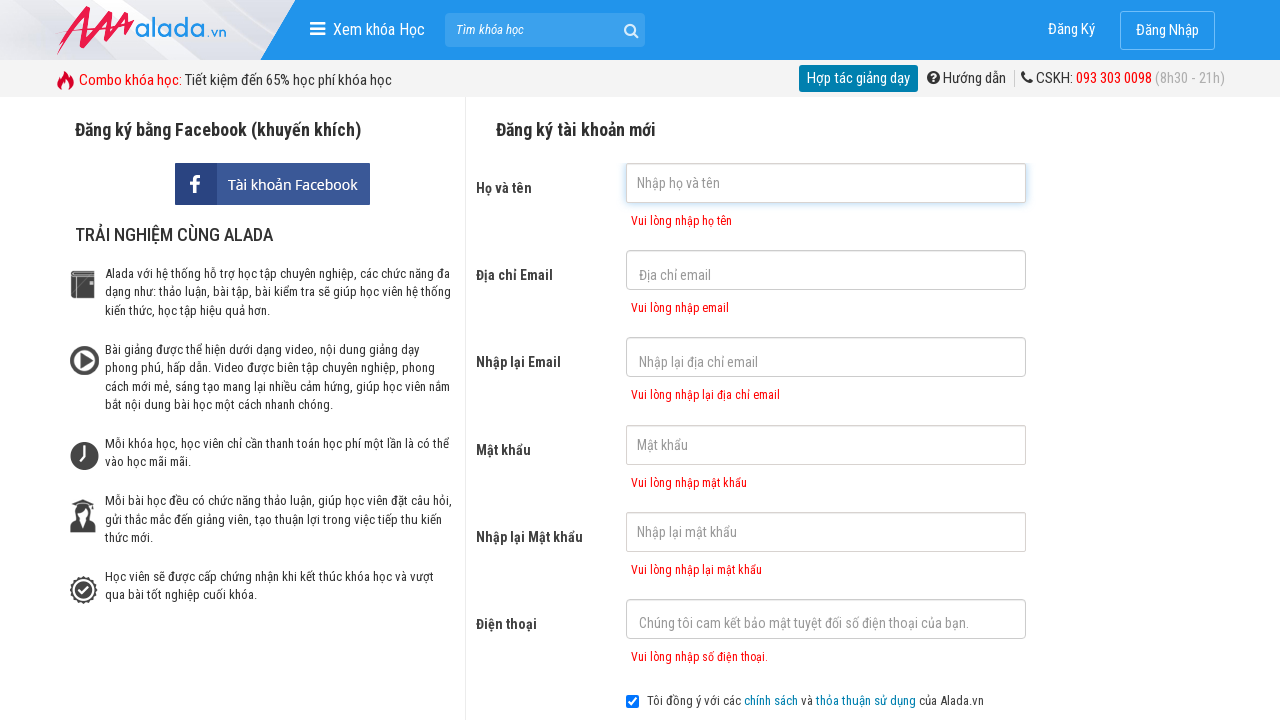

Confirm password field error message appeared
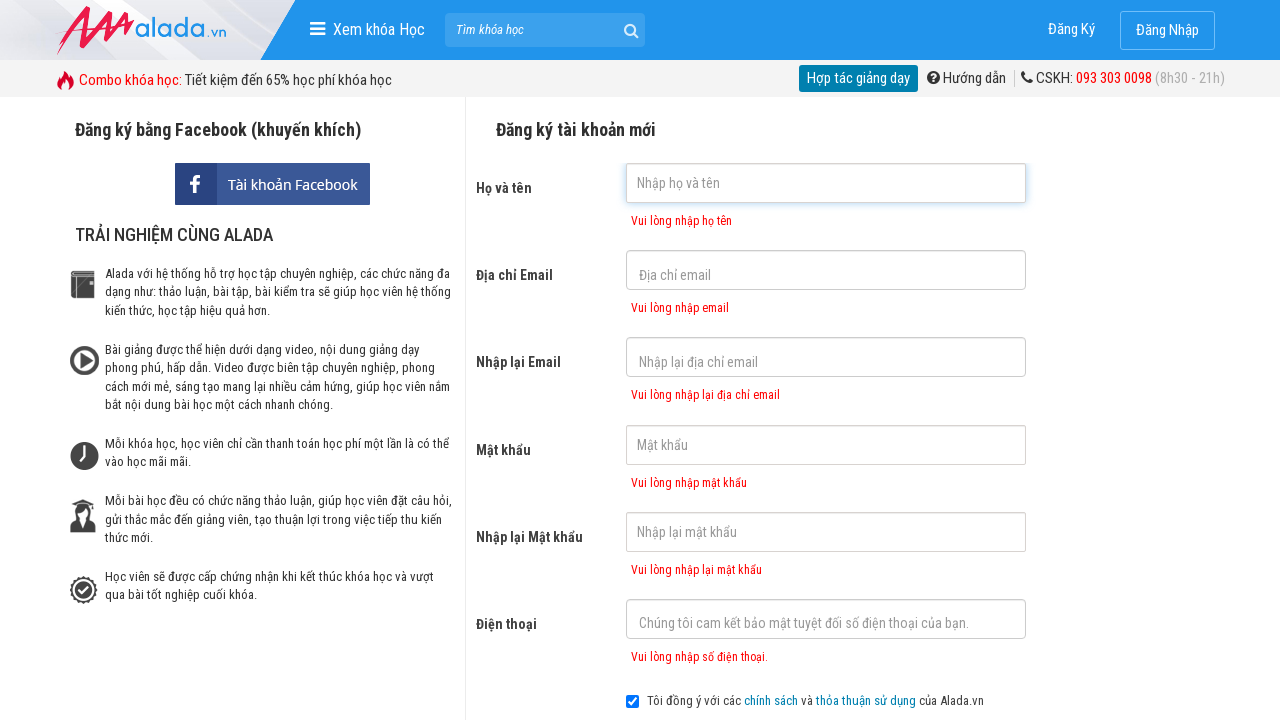

Phone field error message appeared
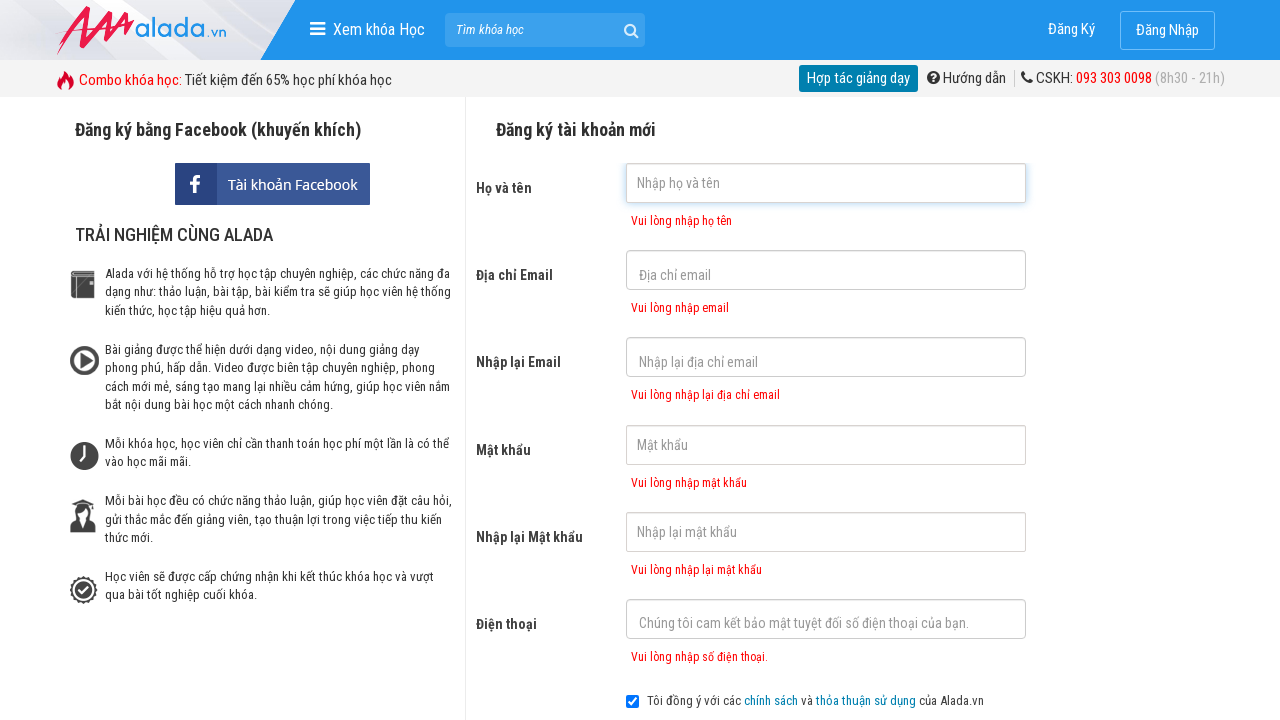

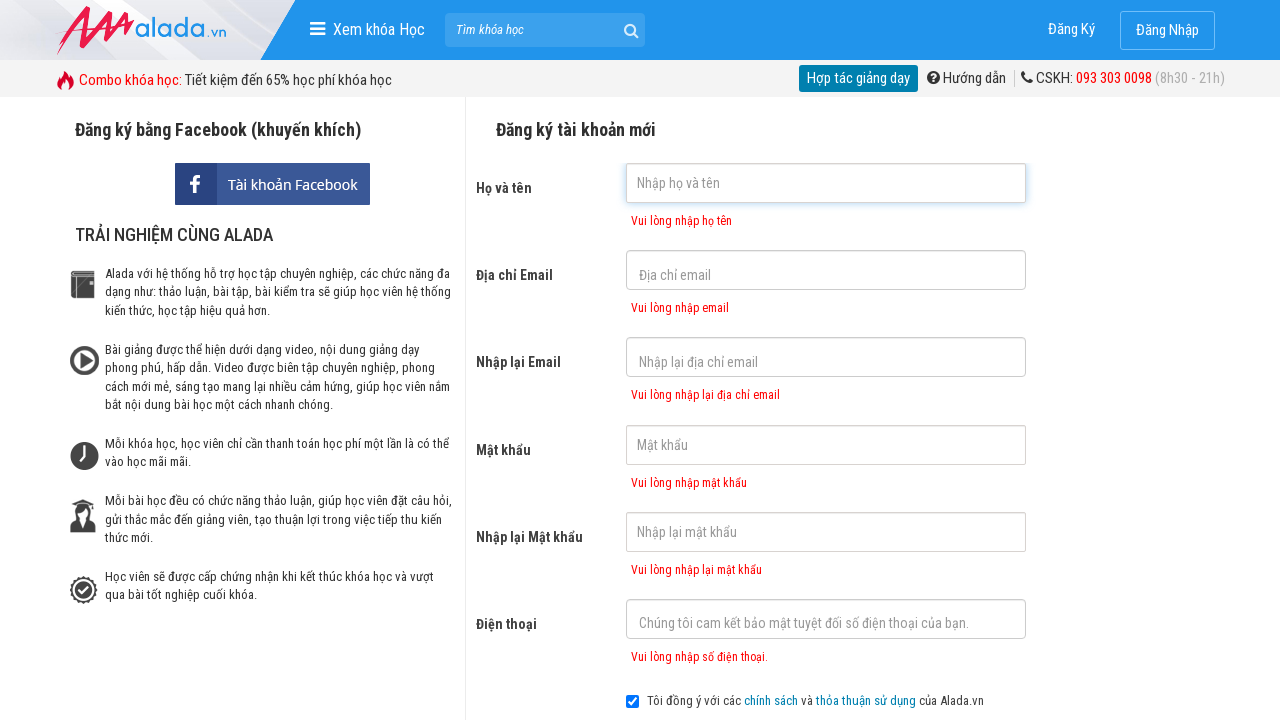